Tests the search/filter functionality of a web table by entering "Rice" in the search field and verifying that all displayed results contain "Rice" in the first column.

Starting URL: https://rahulshettyacademy.com/seleniumPractise/#/offers

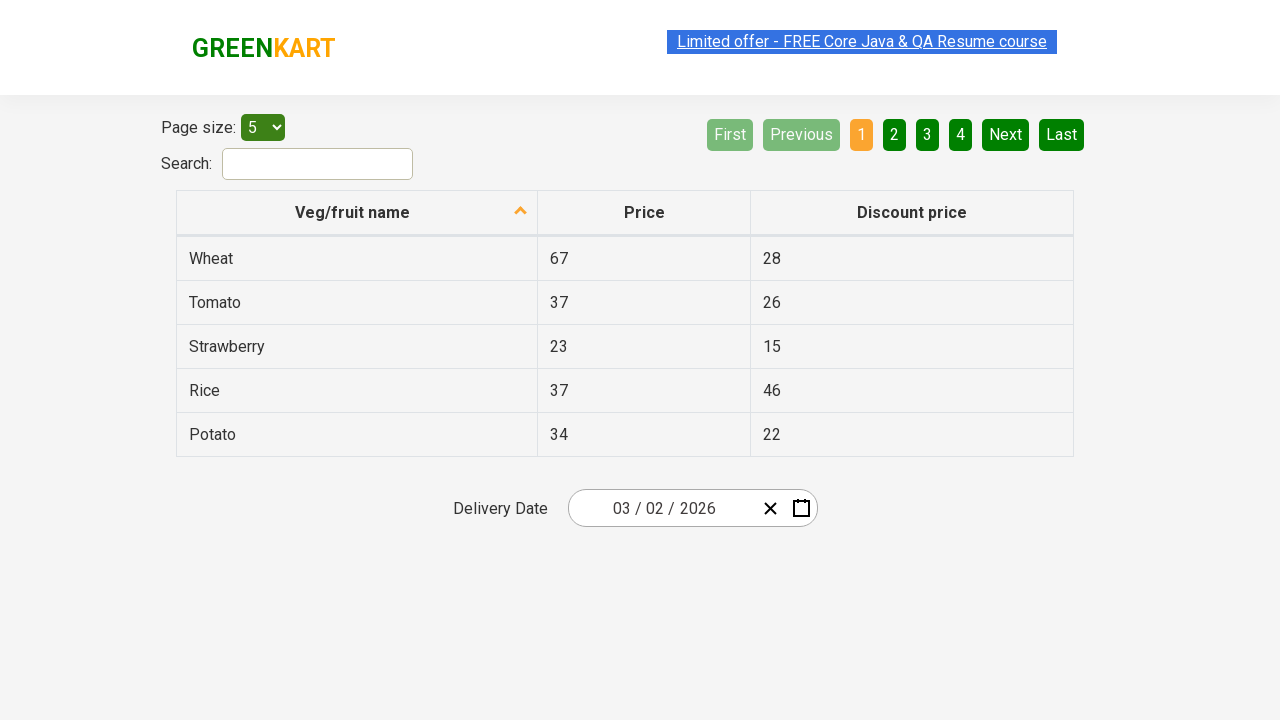

Waited for table to load with visible rows
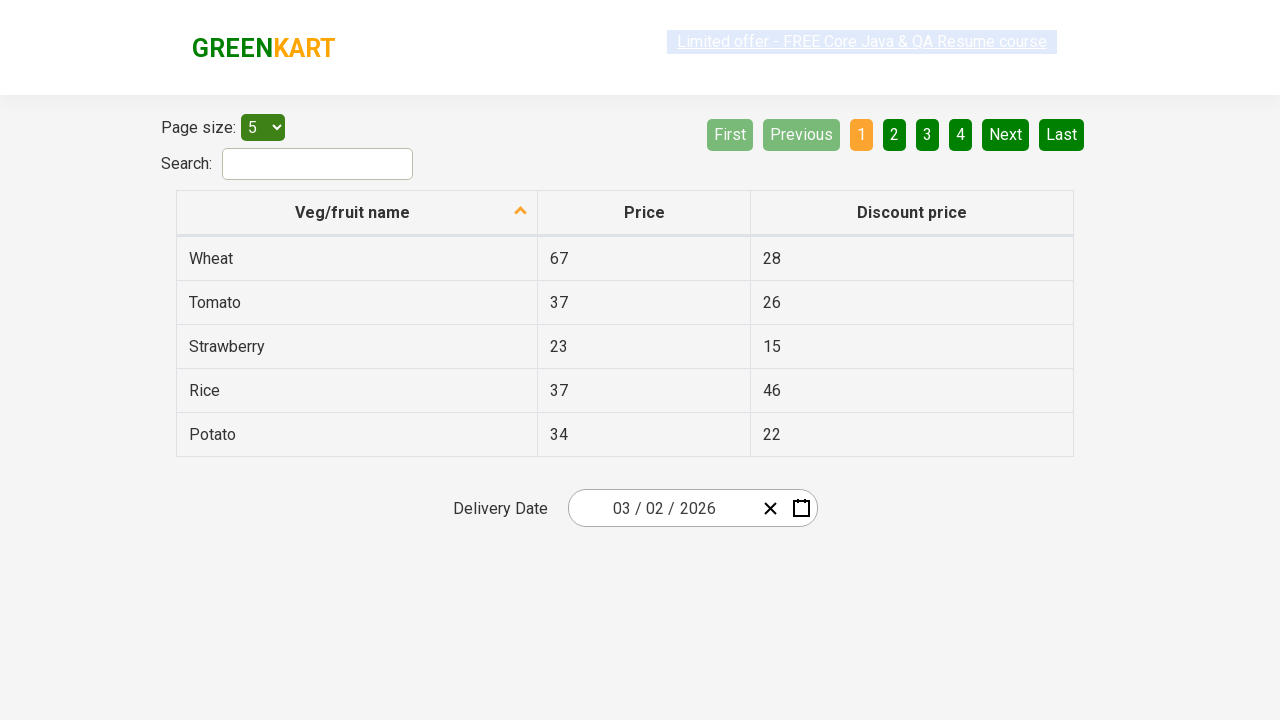

Entered 'Rice' in the search field on #search-field
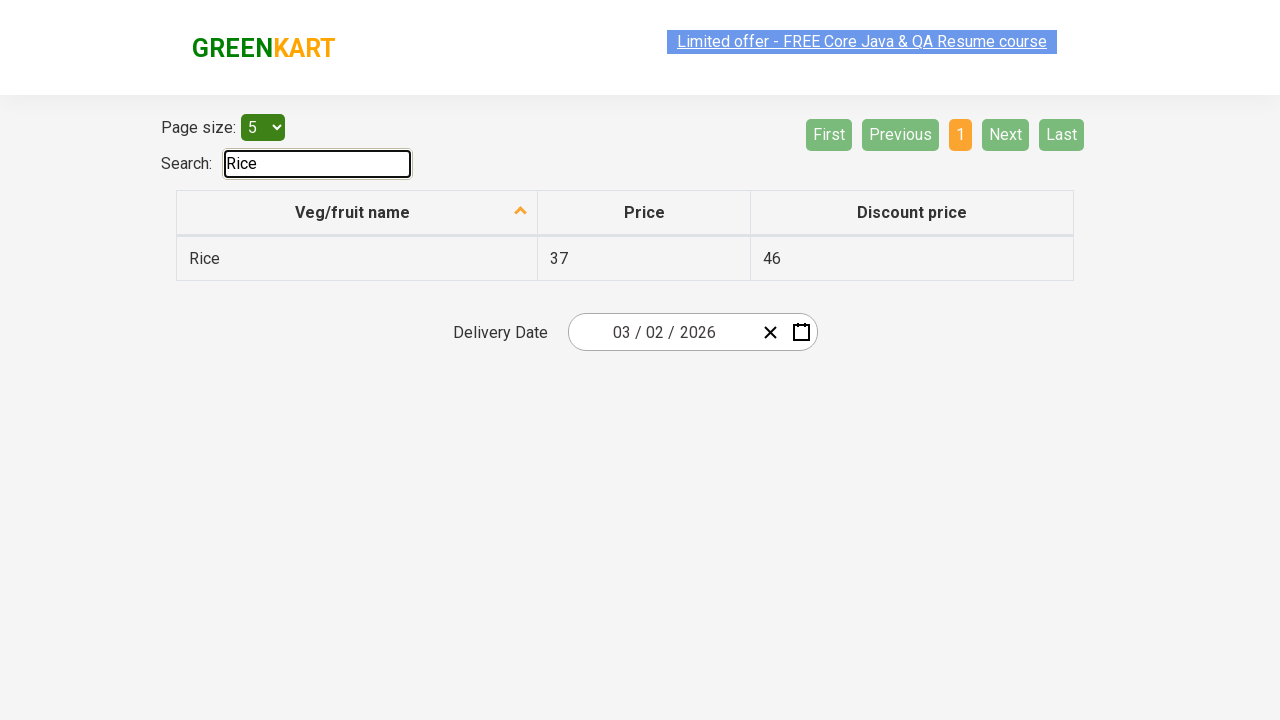

Waited for table to filter and display results
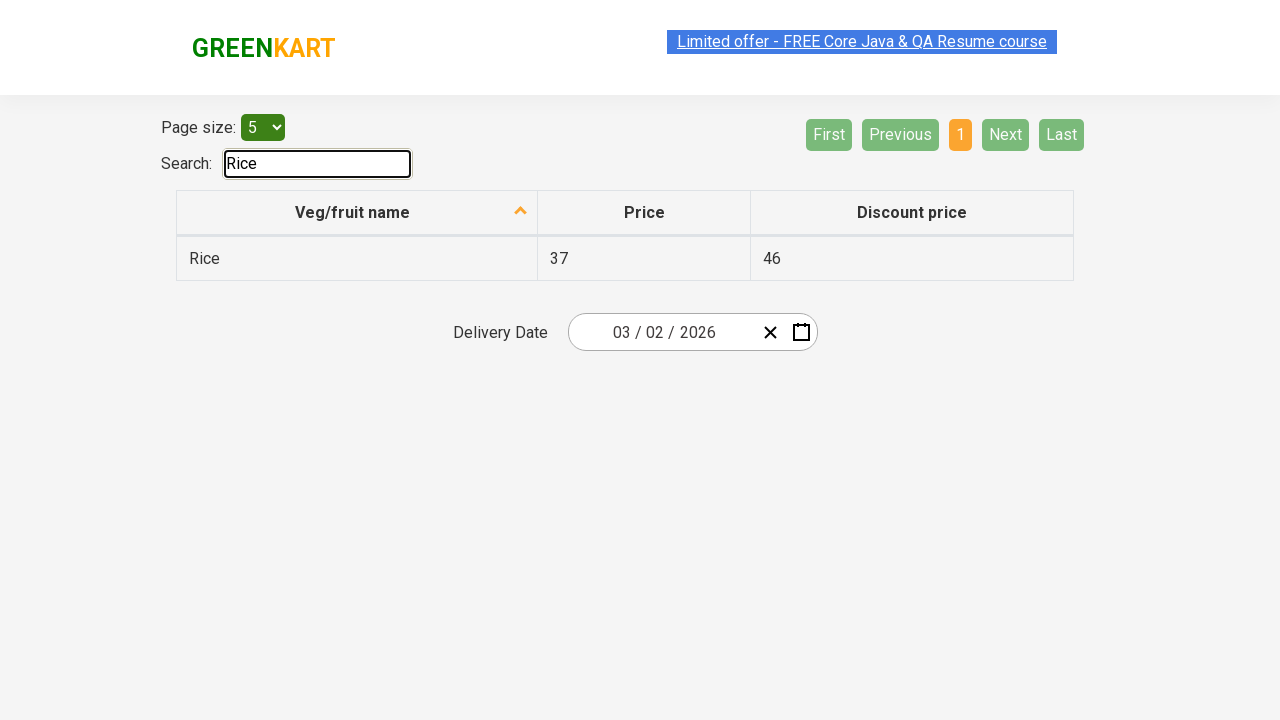

Confirmed filtered table results are visible
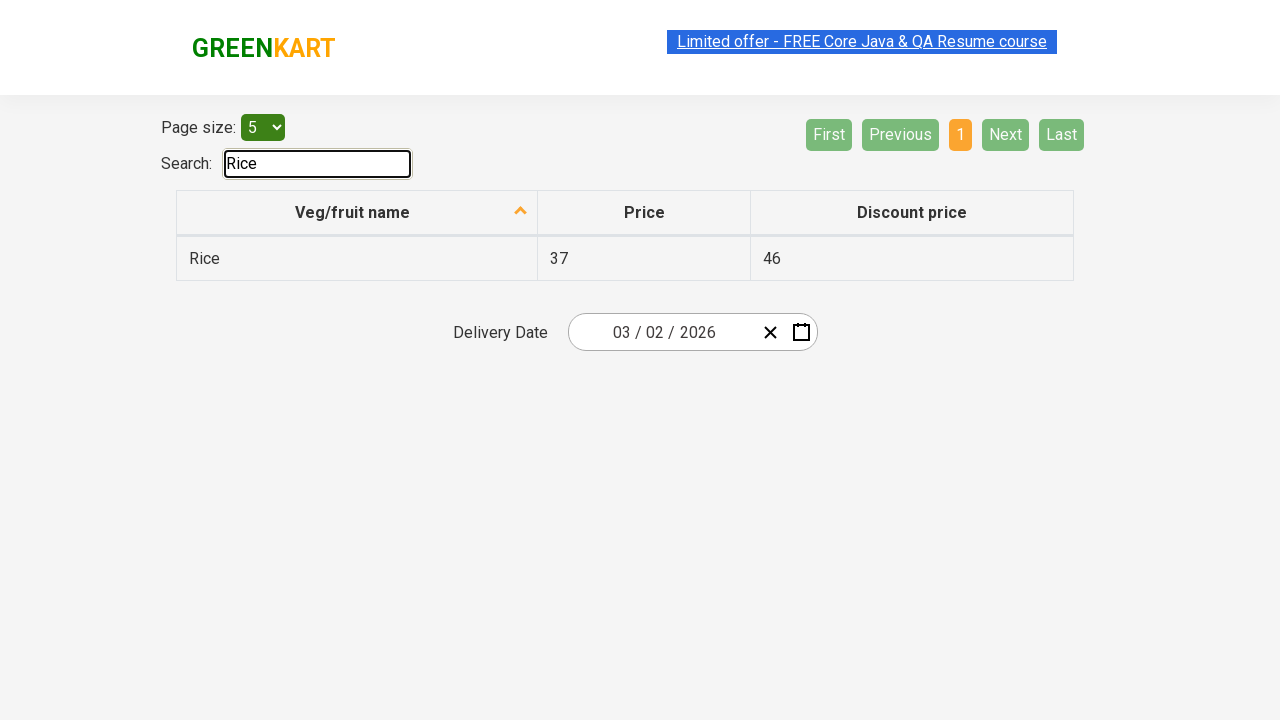

Retrieved all items from the first column of filtered results
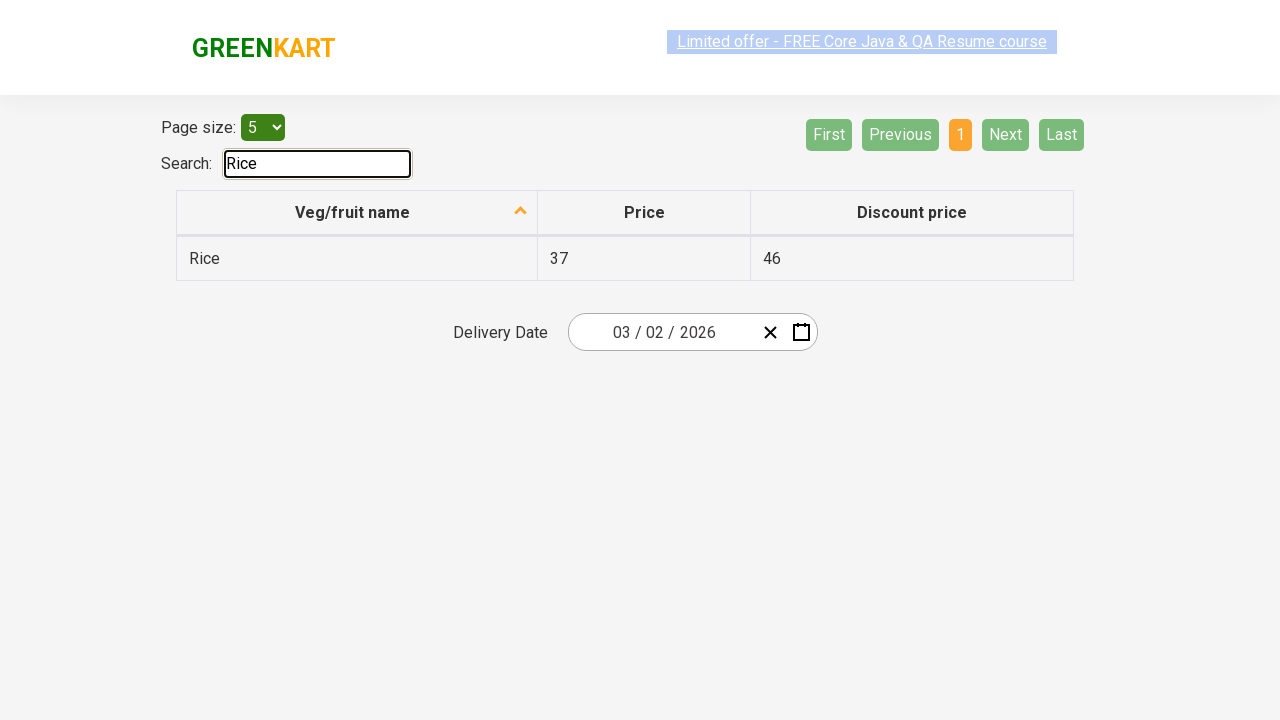

Verified that item contains 'Rice': Rice
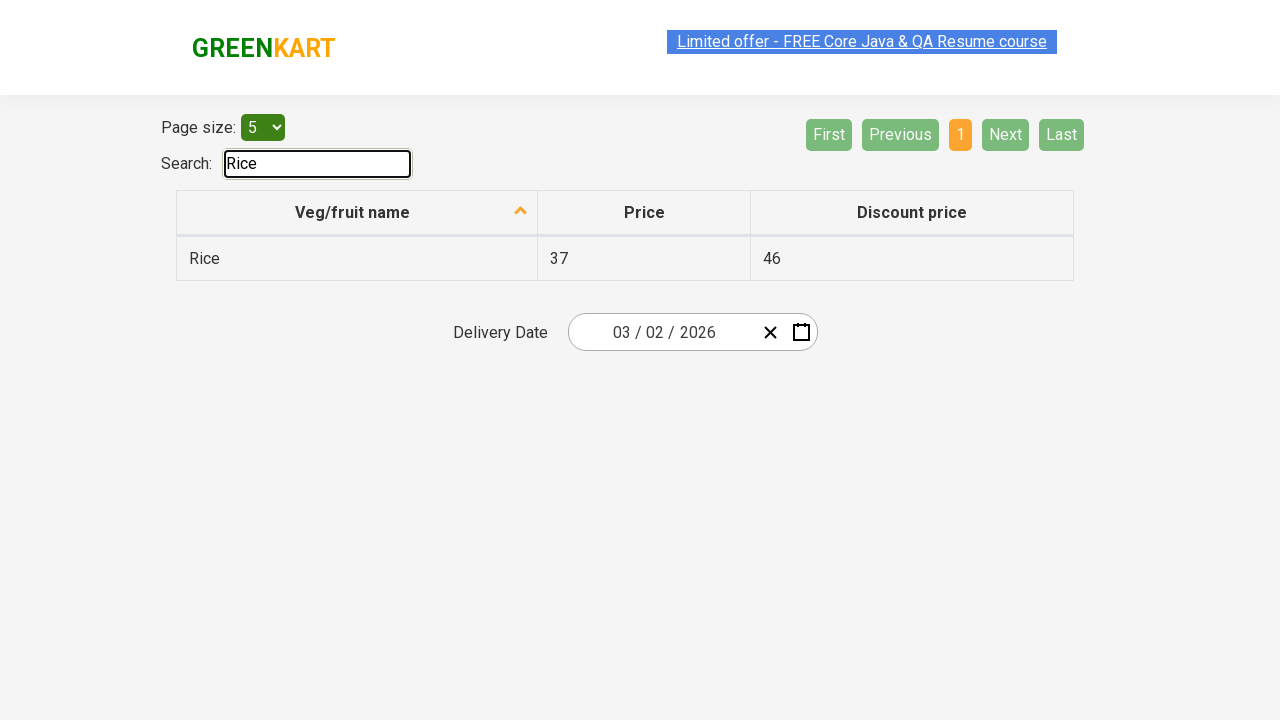

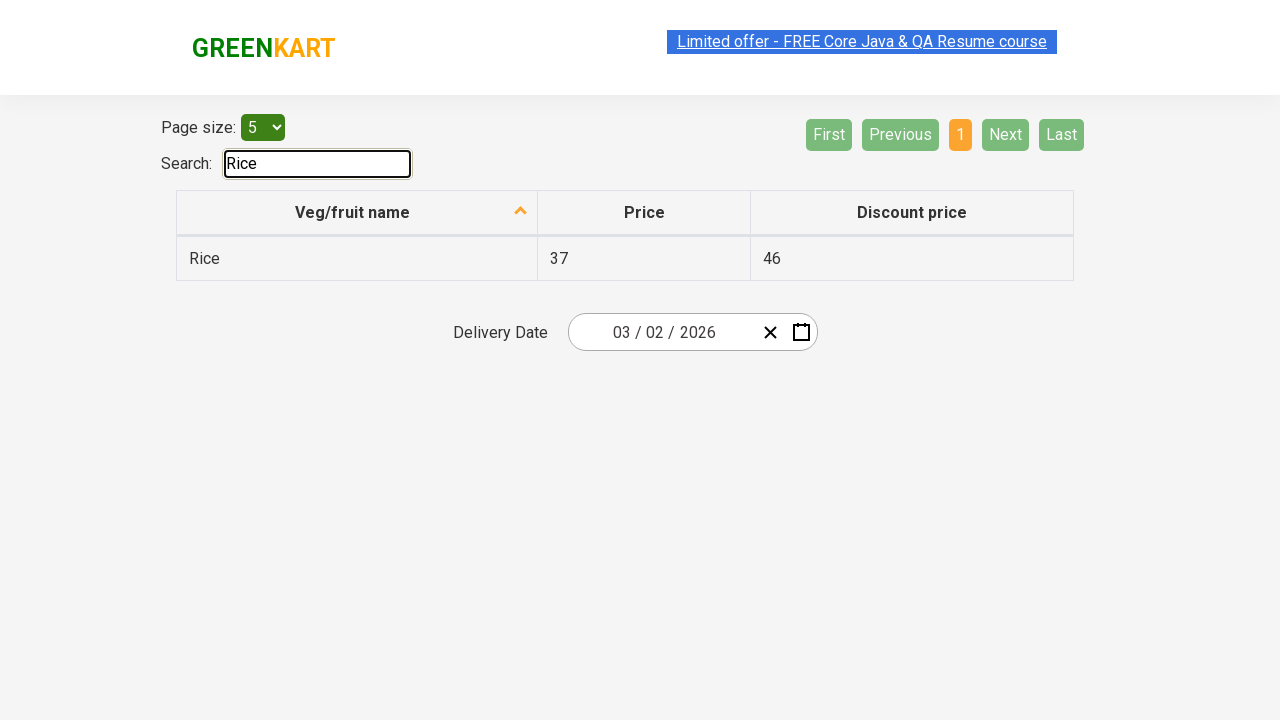